Tests student registration by filling out a registration form with name, email, CPF, address, username, and password fields, then verifies redirect to login page

Starting URL: https://sistema-estagio.vercel.app

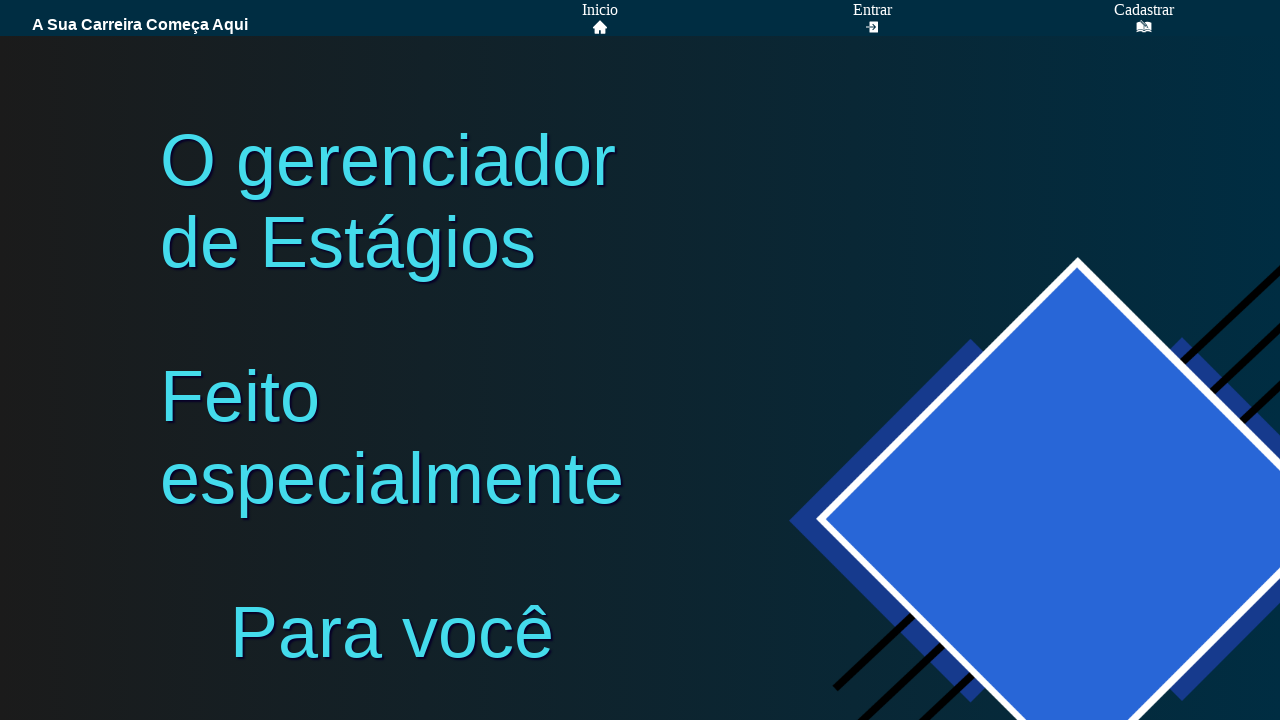

Clicked on the register button in navigation at (1144, 10) on xpath=/html/body/div/div/div/nav/div[2]/div[3]/a
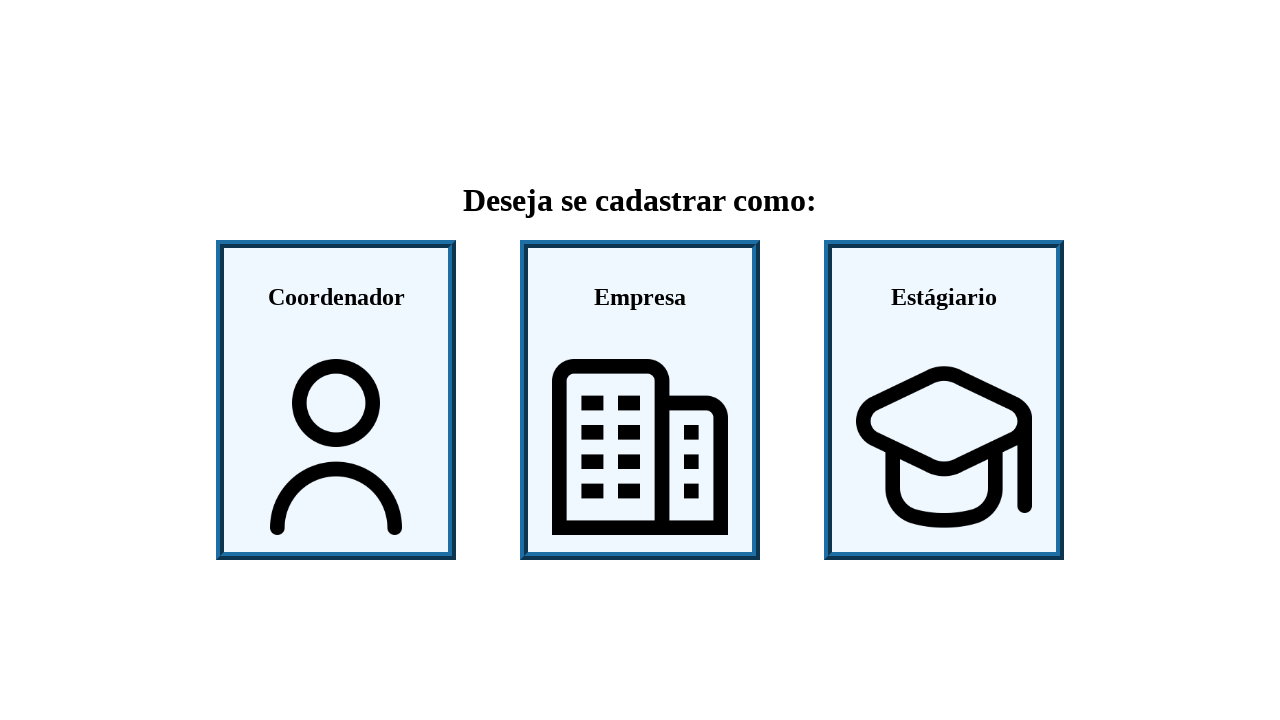

Clicked on the student/intern registration option at (944, 400) on xpath=/html/body/div/div/div/div/div[3]/a/div
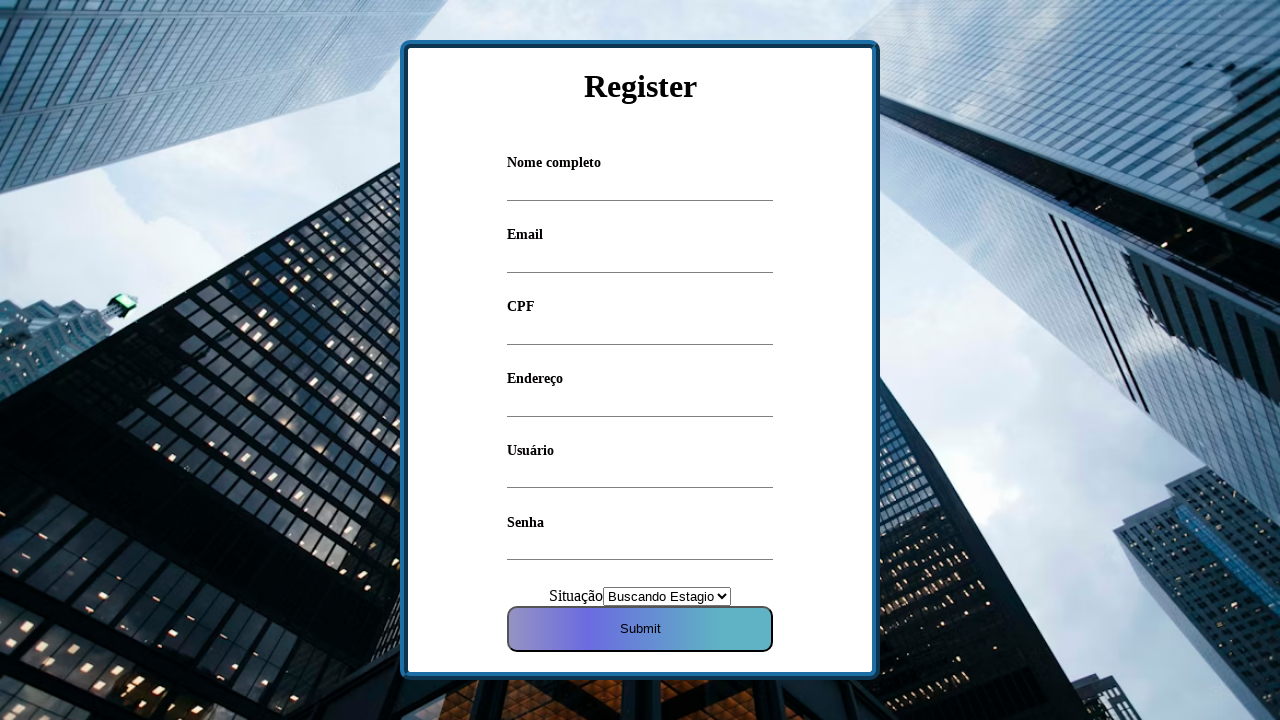

Filled in student name field with 'Testador' on input[name='nome']
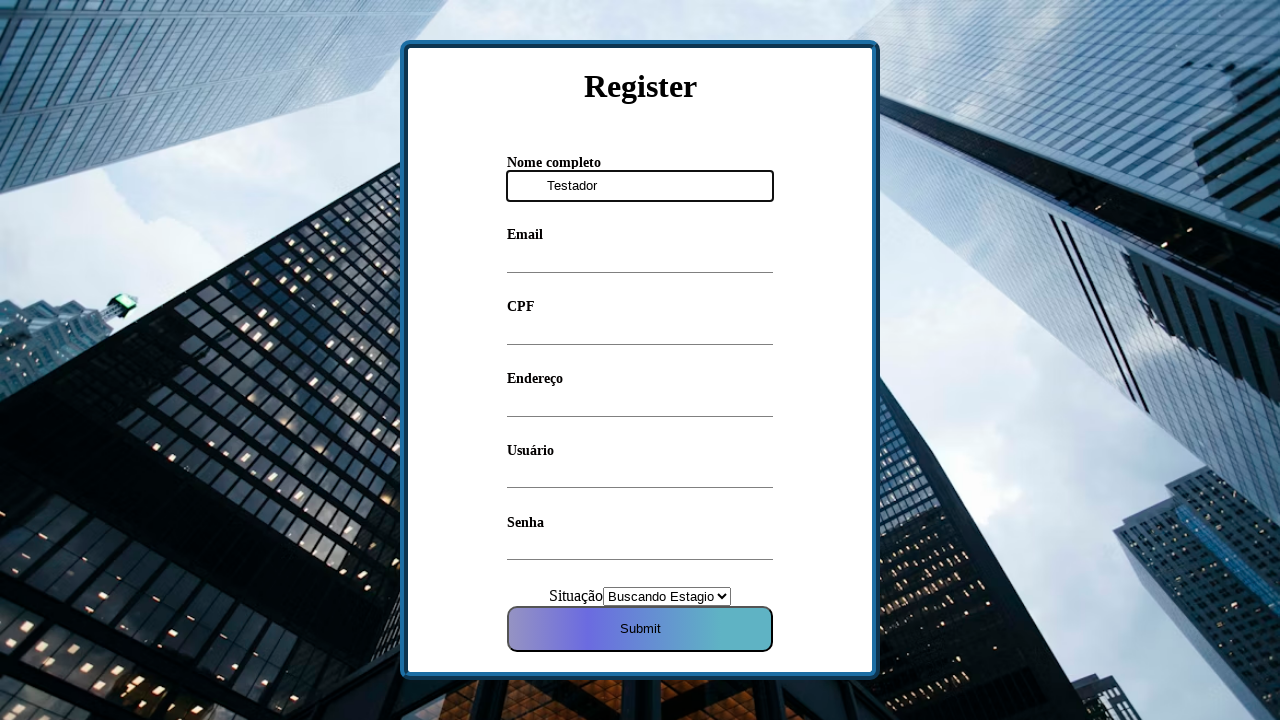

Filled in email field with 'Testador@me.com' on input[name='email']
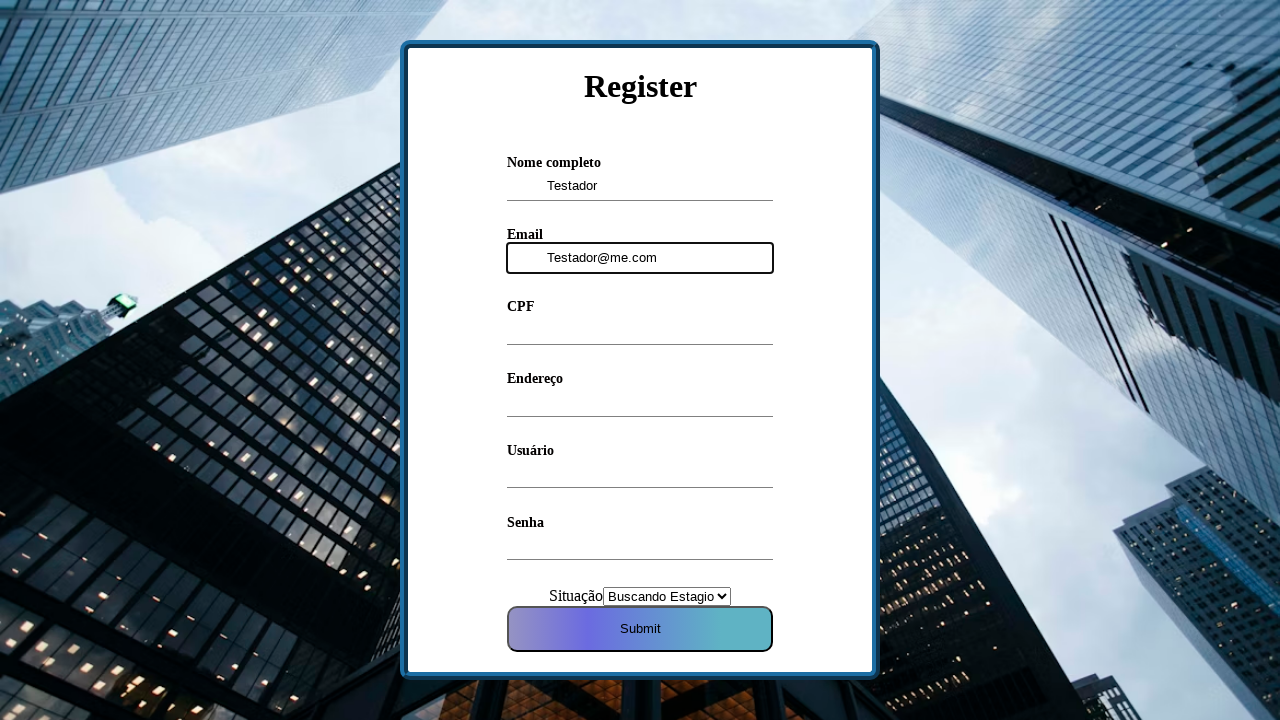

Filled in CPF field with '12345678910' on input[name='cpf']
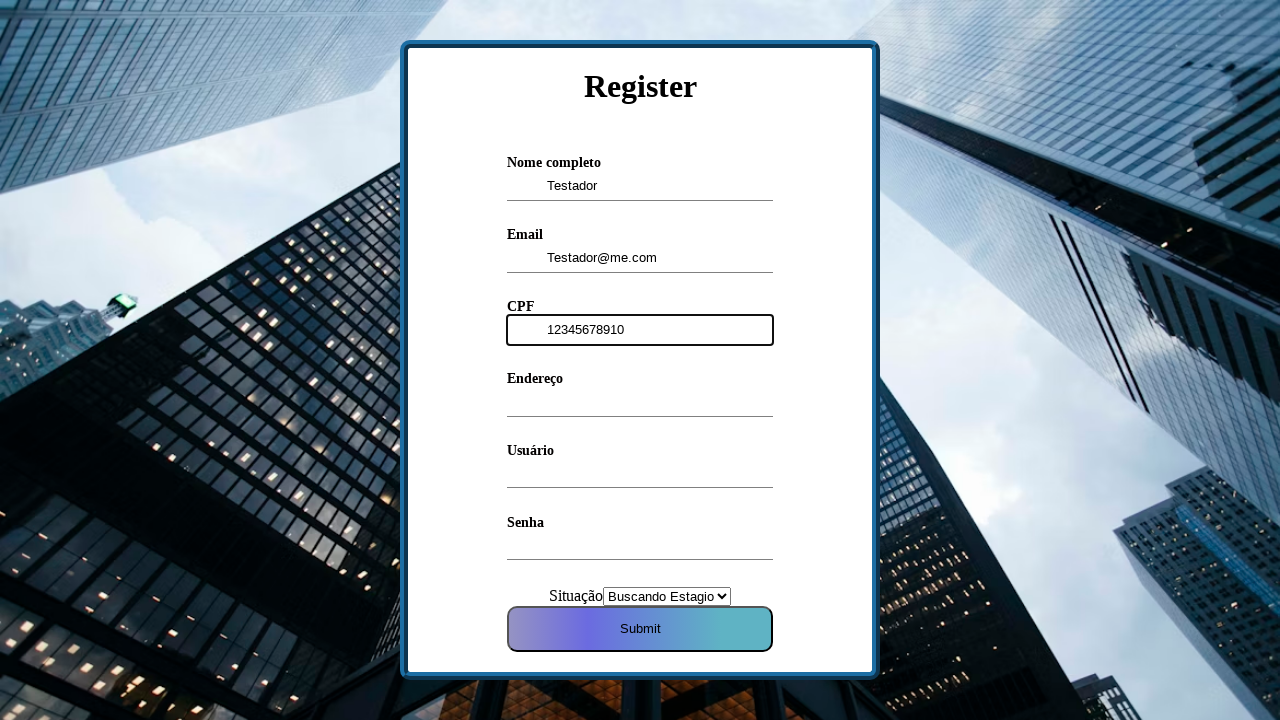

Filled in address field with 'Testes do java' on input[name='endereco']
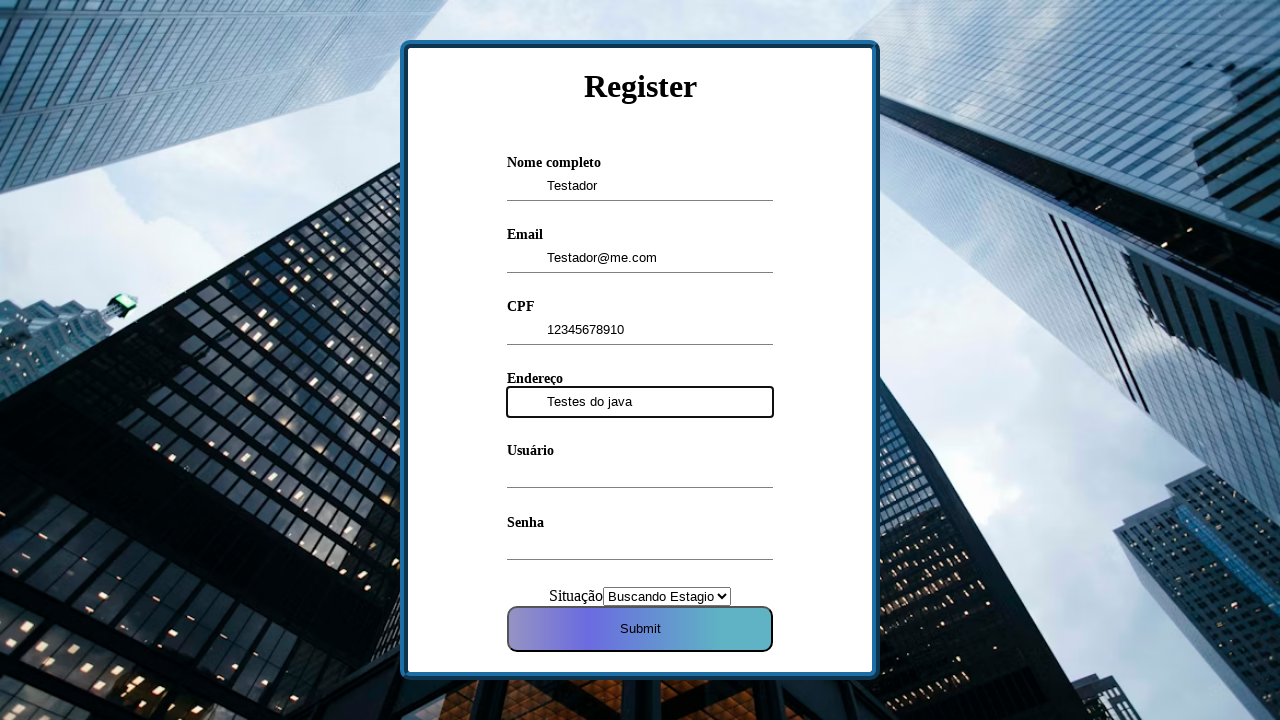

Filled in username field with 'Teste' on input[name='usuario']
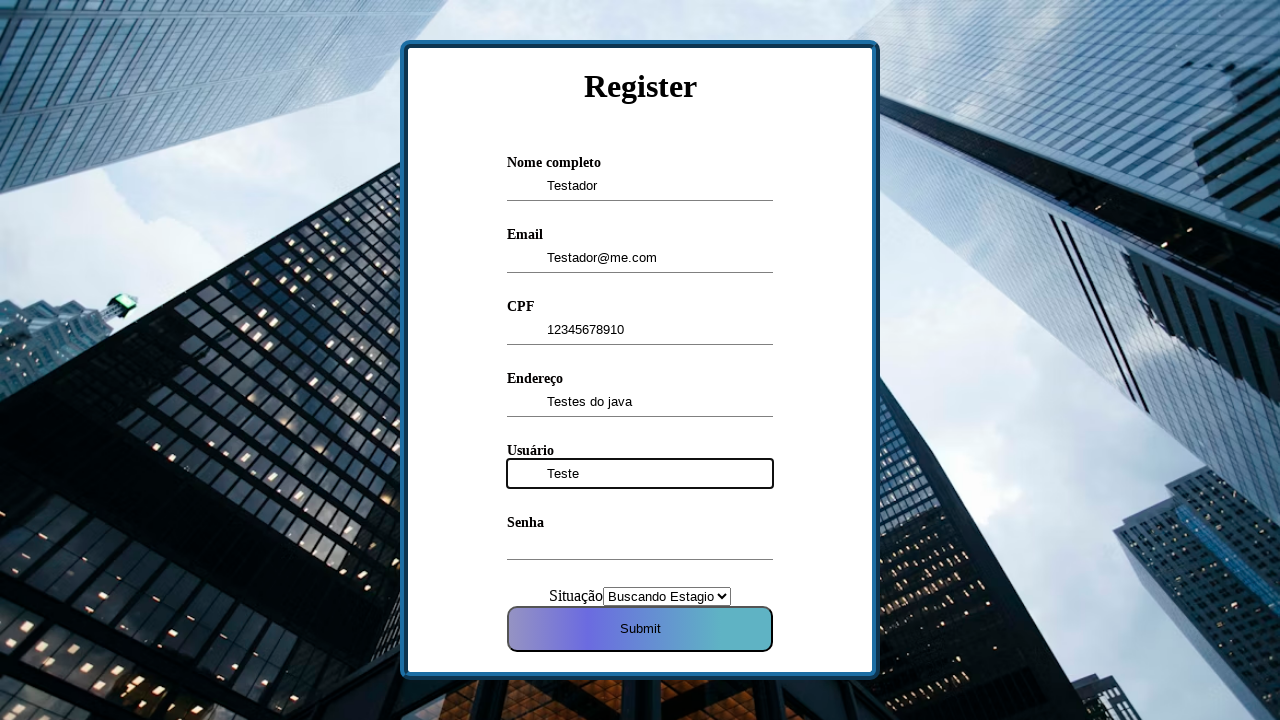

Filled in password field with 'Testador123' on input[name='senha']
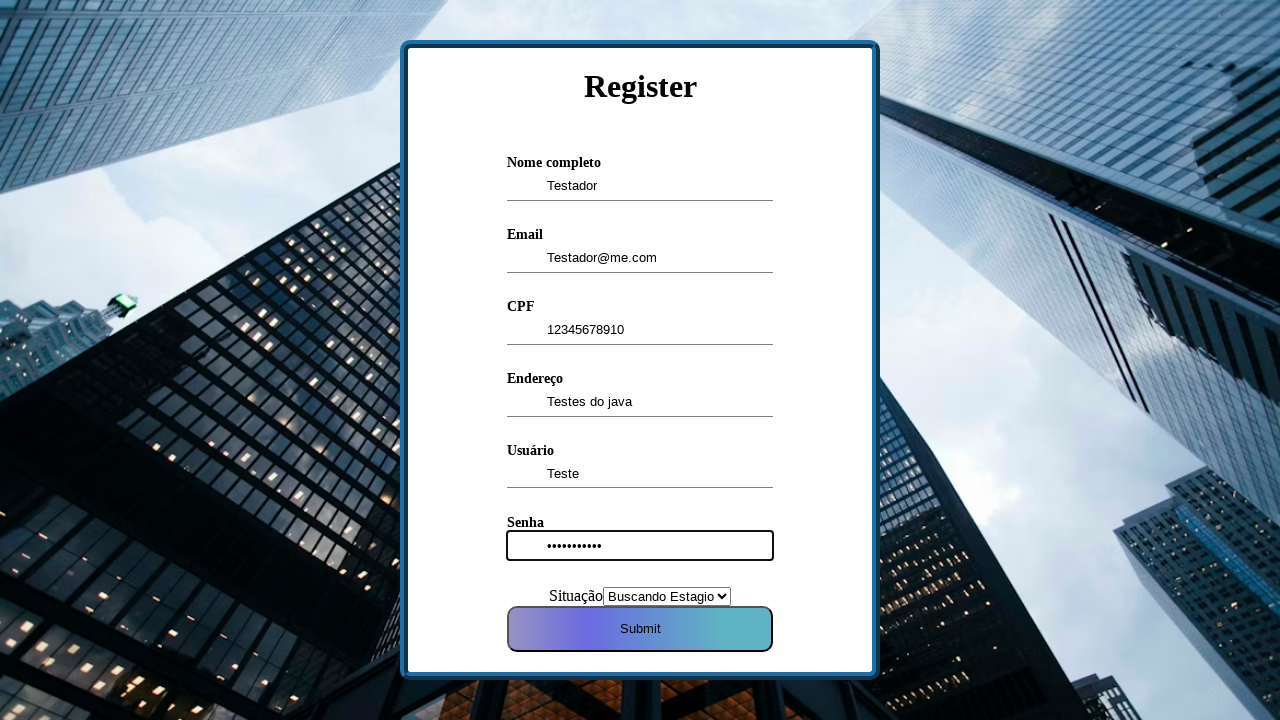

Submitted the student registration form at (640, 629) on input[name='submit']
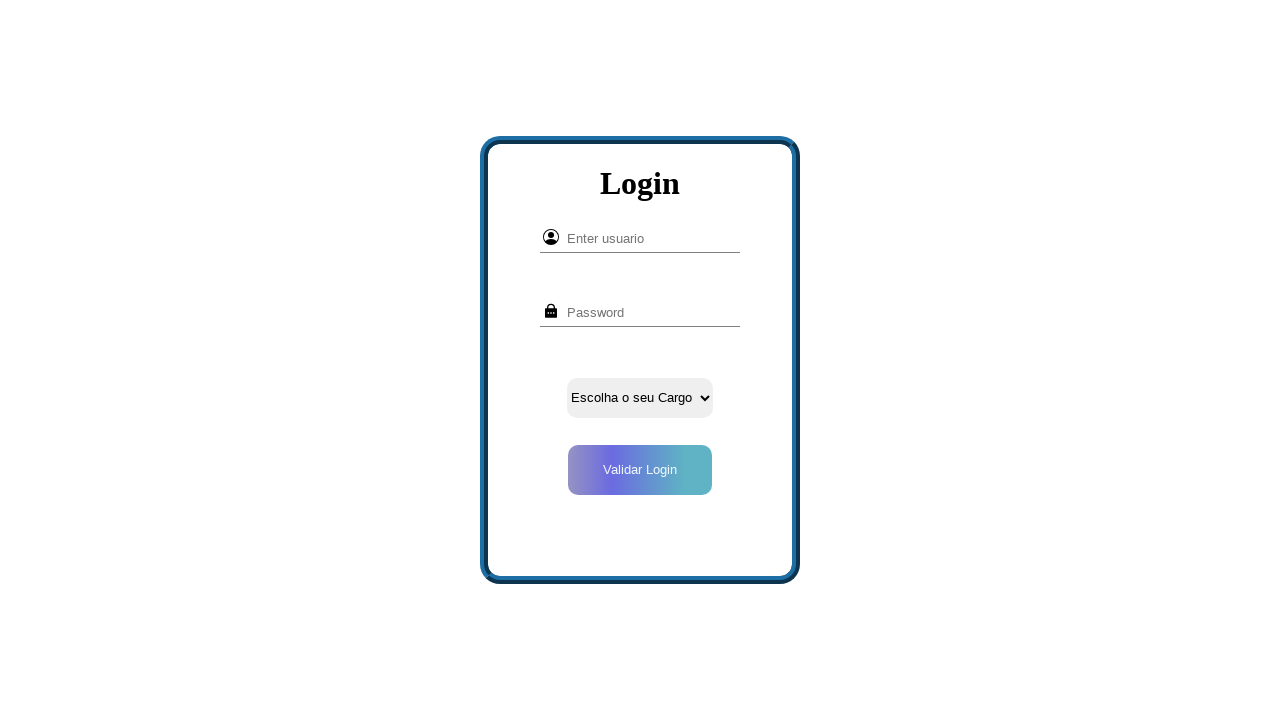

Verified successful redirect to login page - login email field found
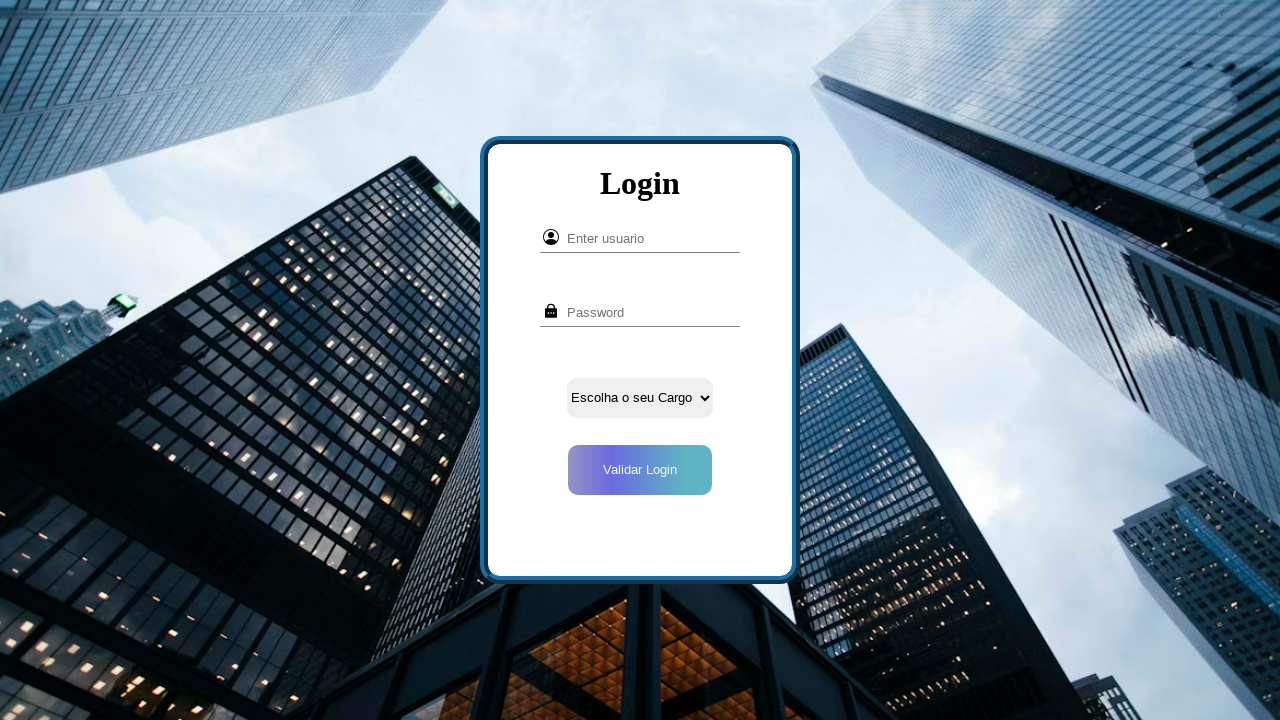

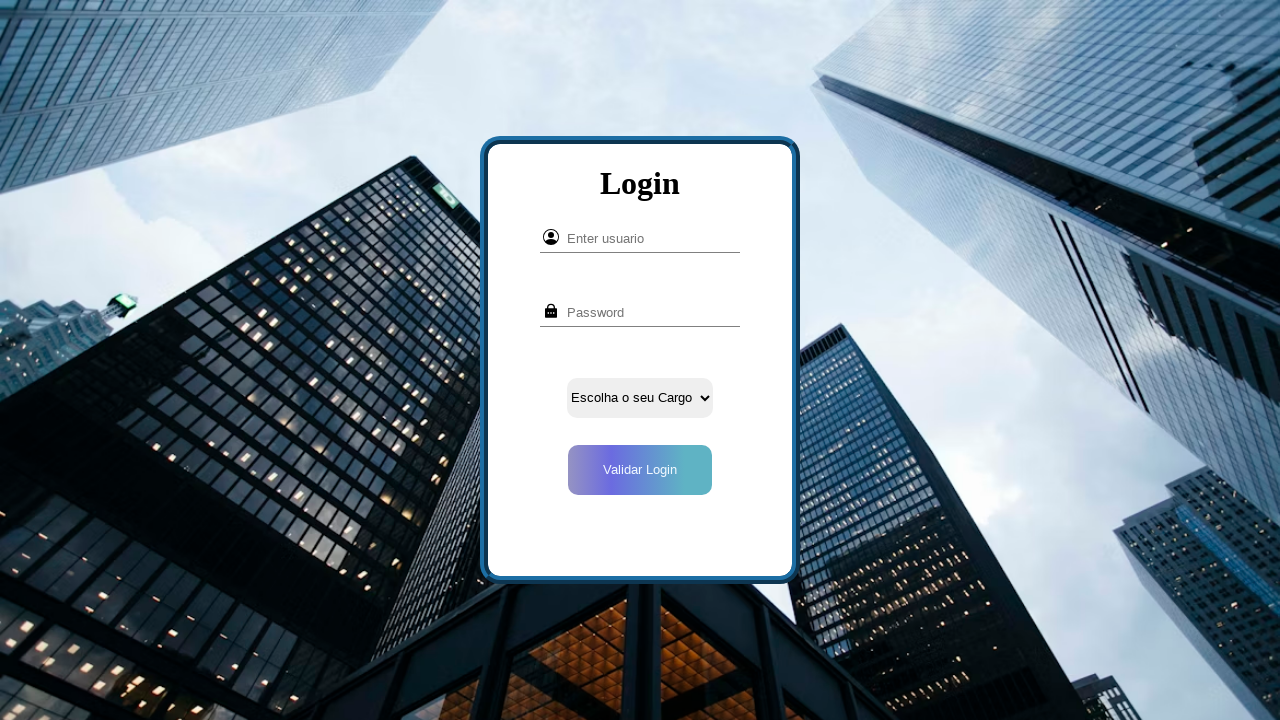